Demonstrates basic browser commands by navigating to an automation practice page, maximizing the window, and retrieving page information (title, source, URL).

Starting URL: https://rahulshettyacademy.com/AutomationPractice/

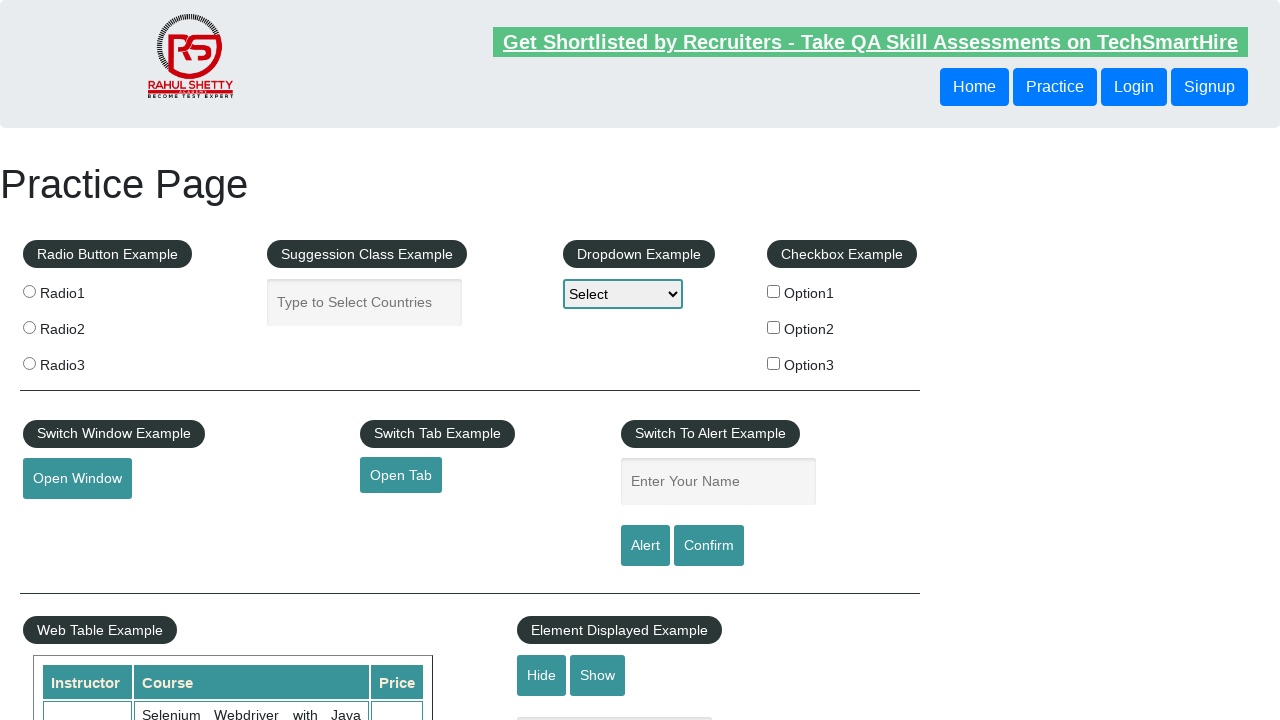

Set viewport size to 1920x1080
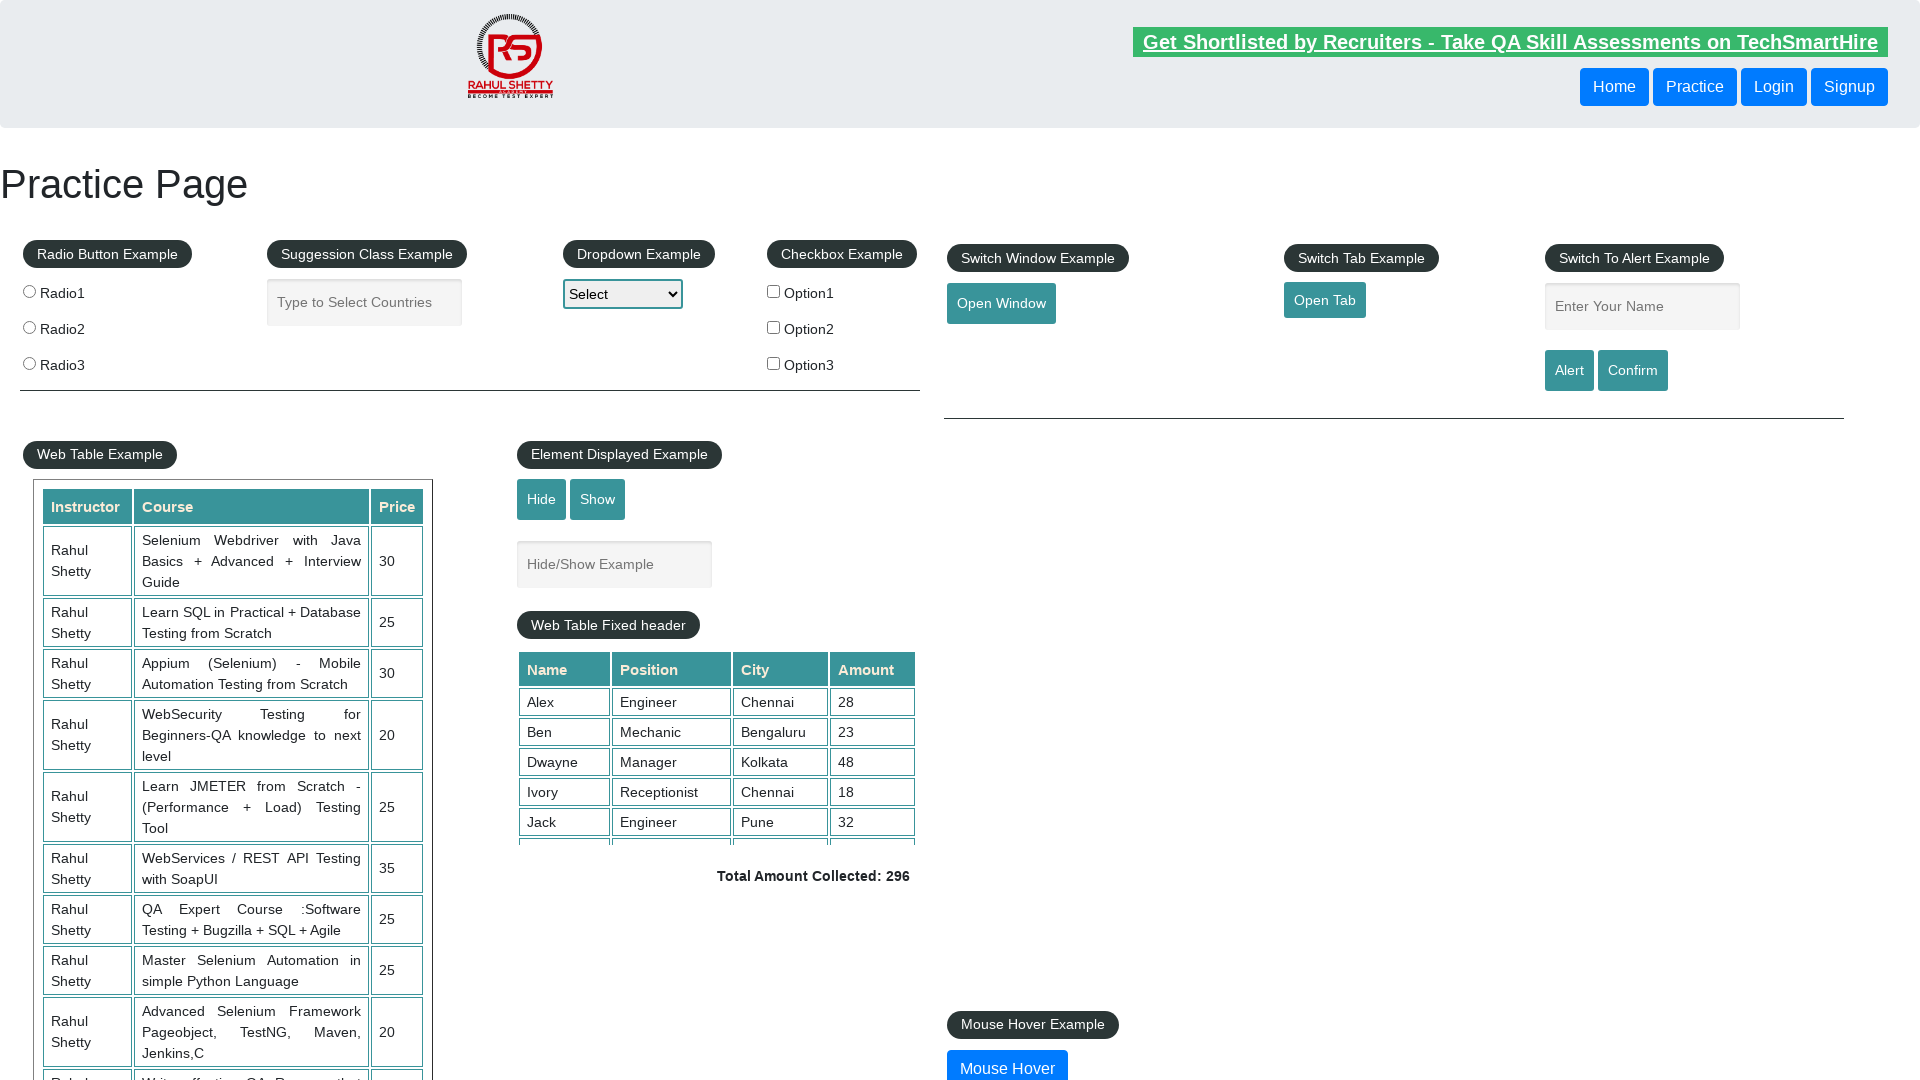

Page loaded - DOM content ready
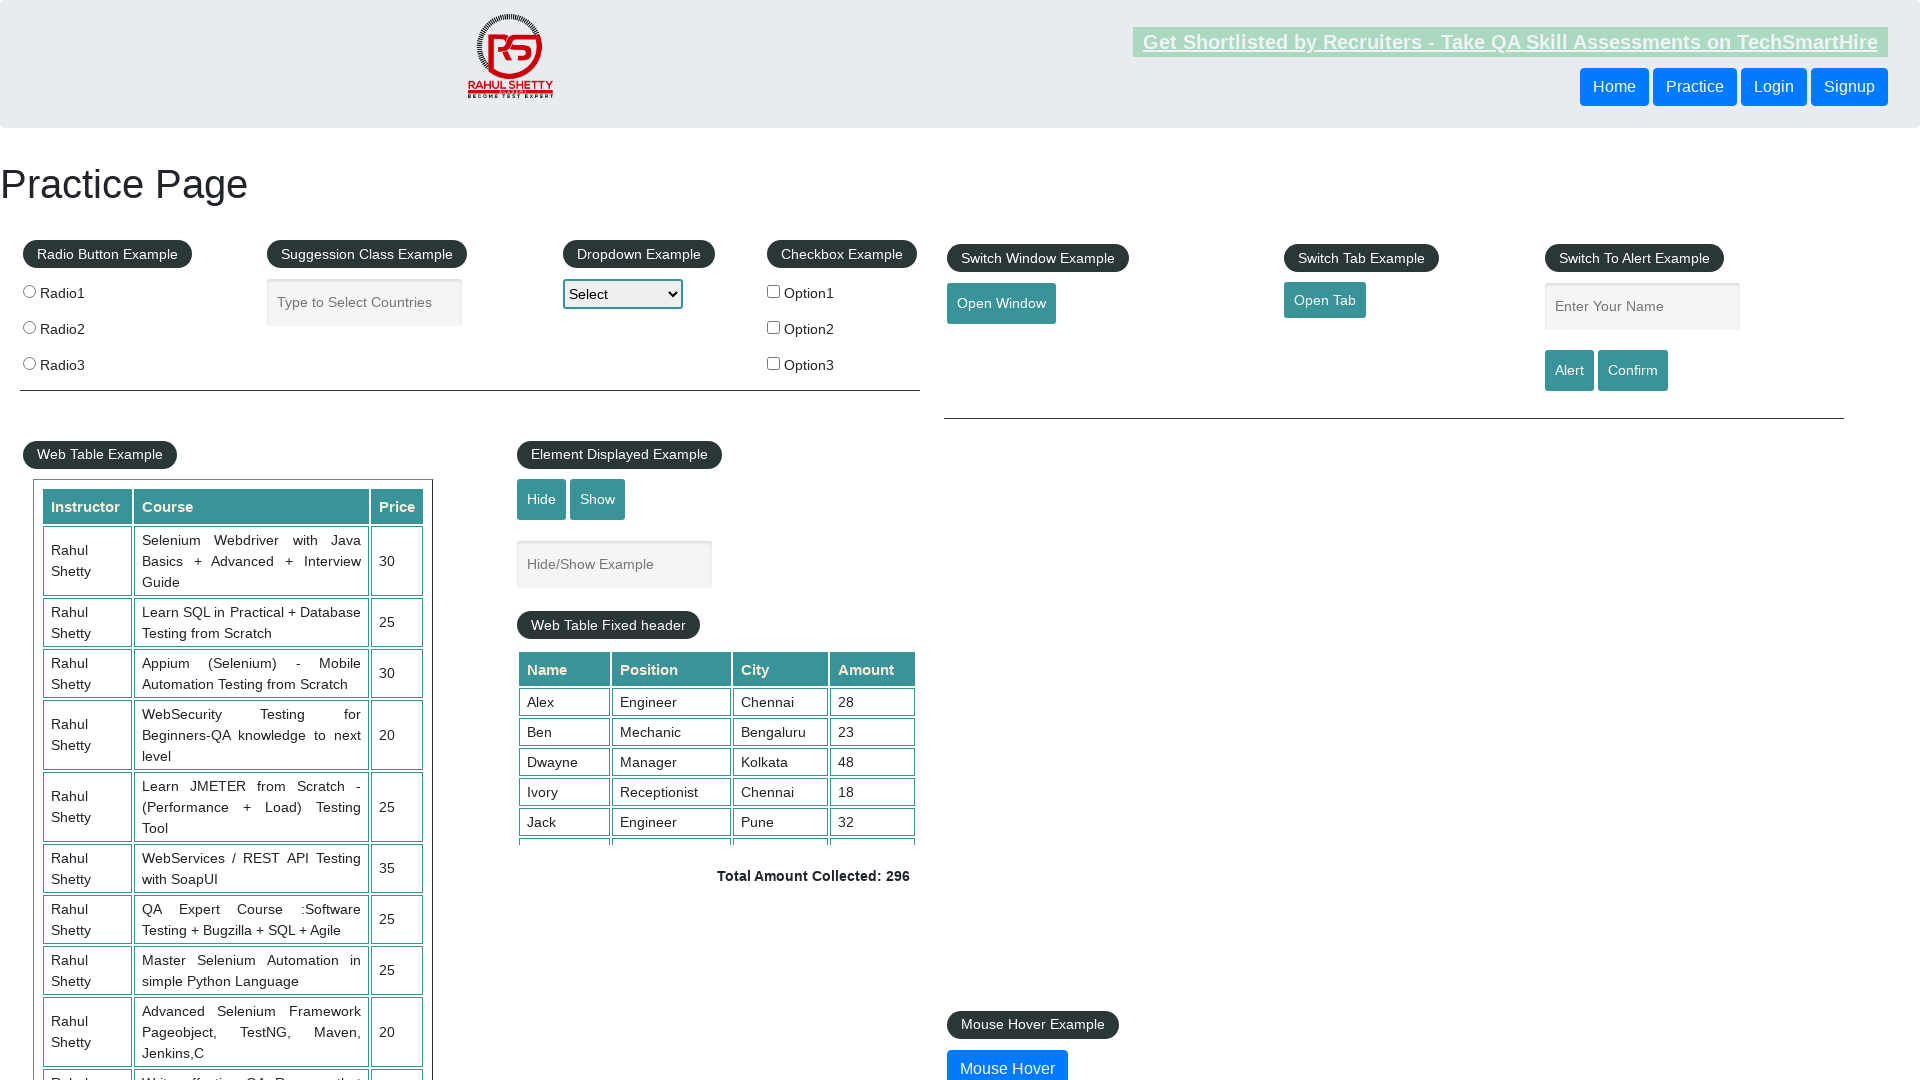

Retrieved page title: Practice Page
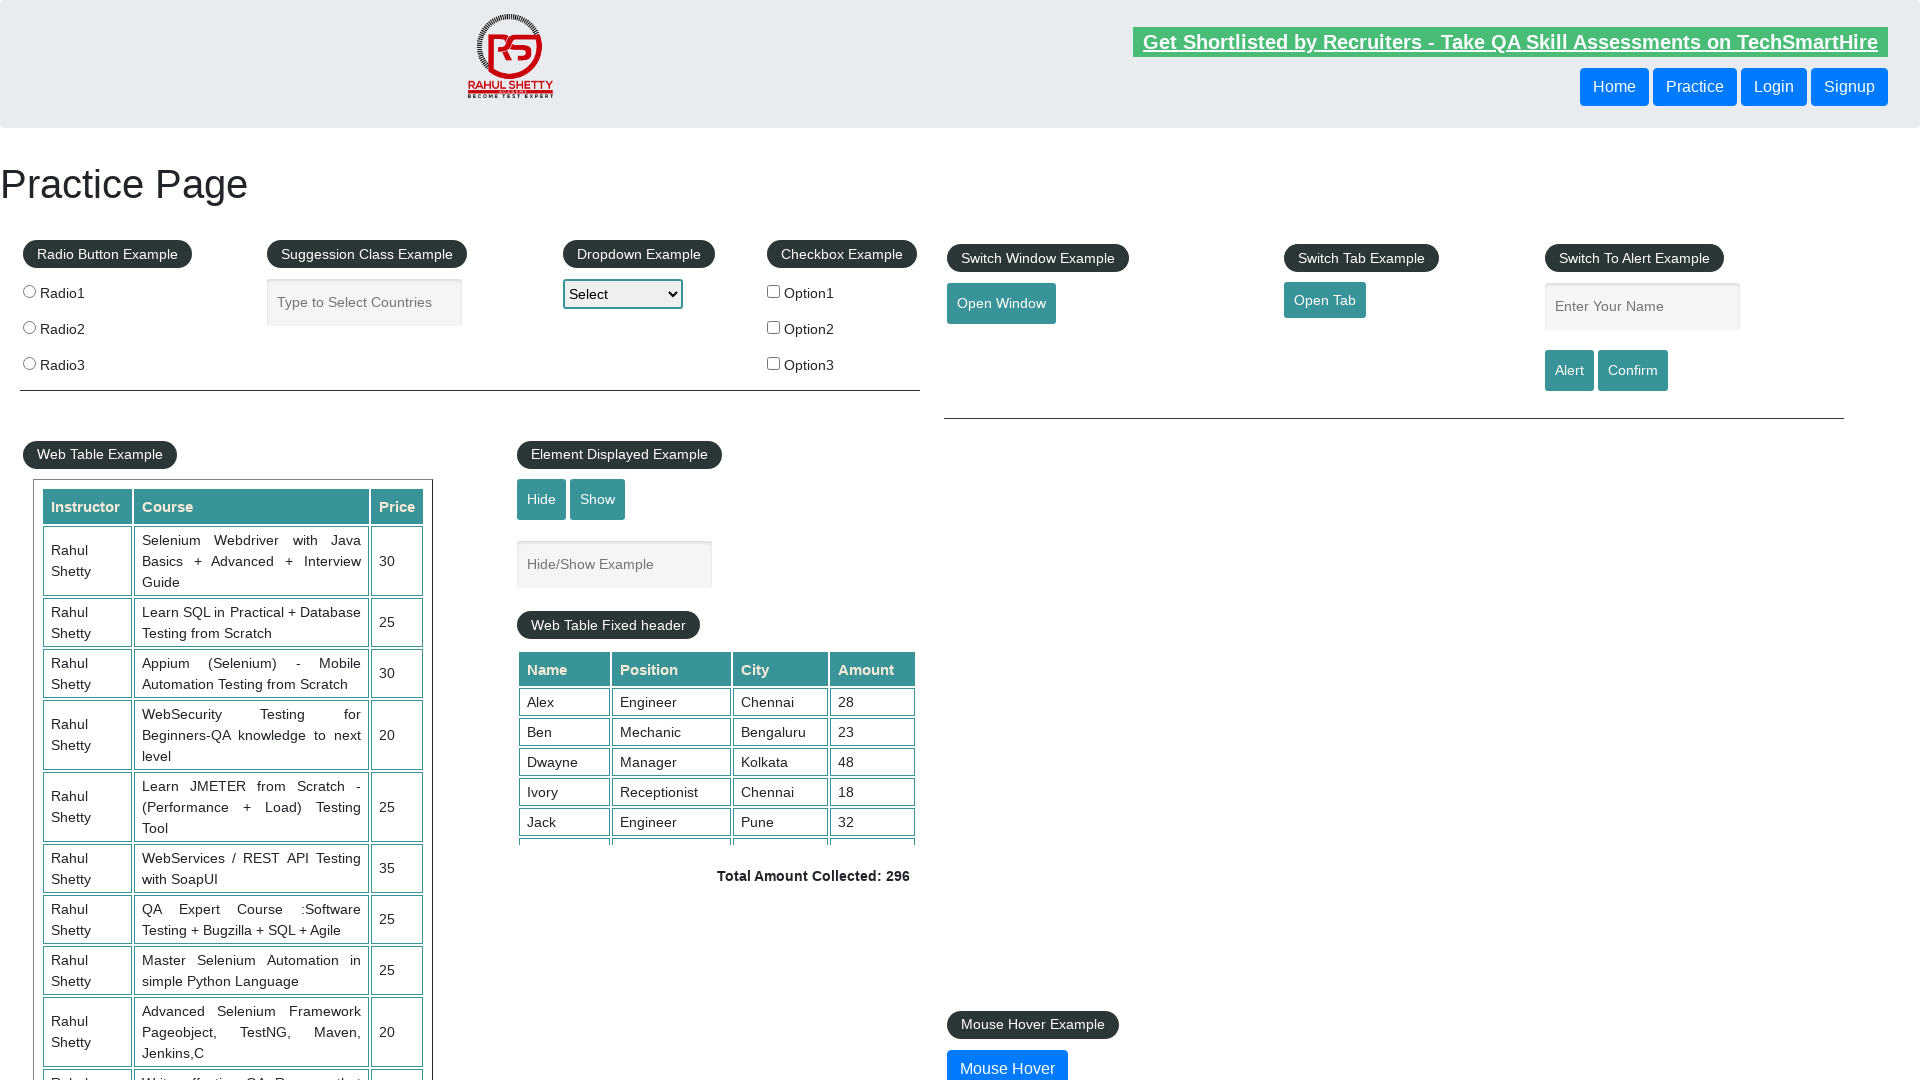

Retrieved page source (33606 characters)
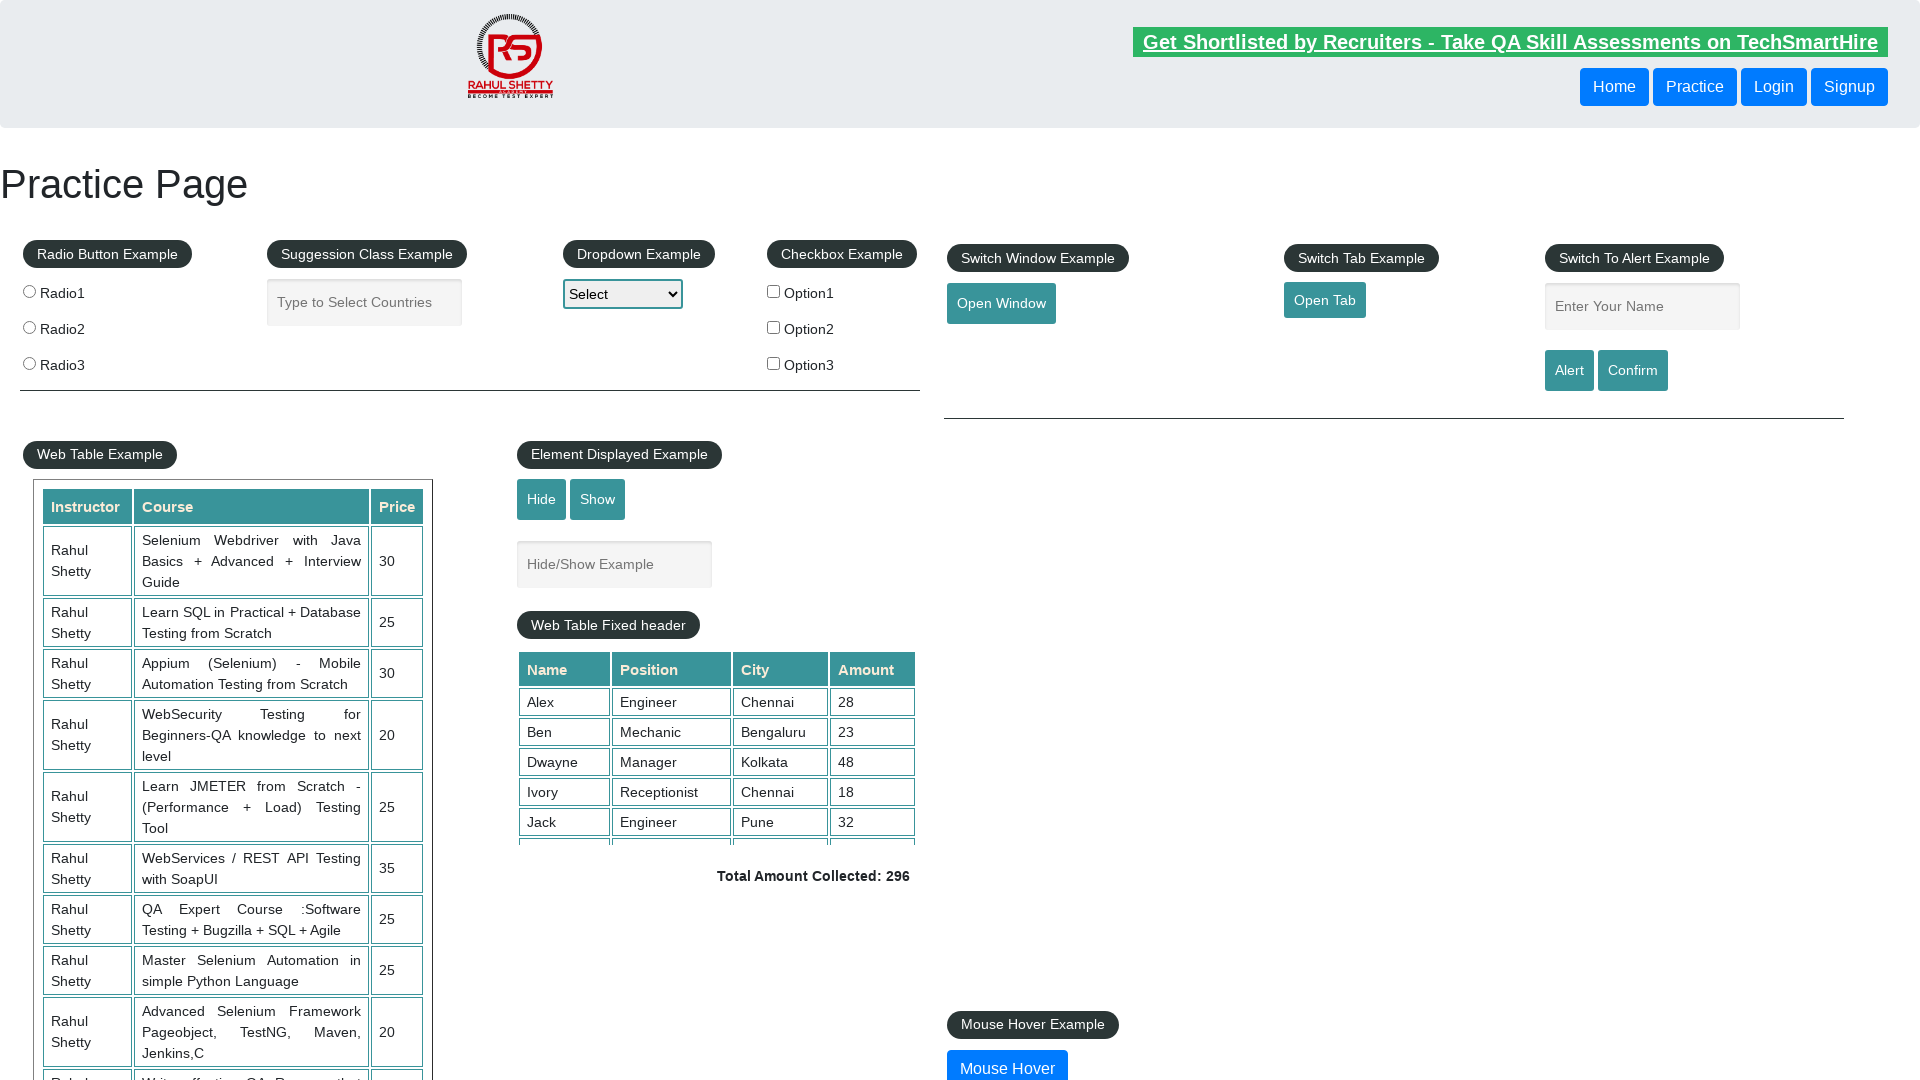

Retrieved current URL: https://rahulshettyacademy.com/AutomationPractice/
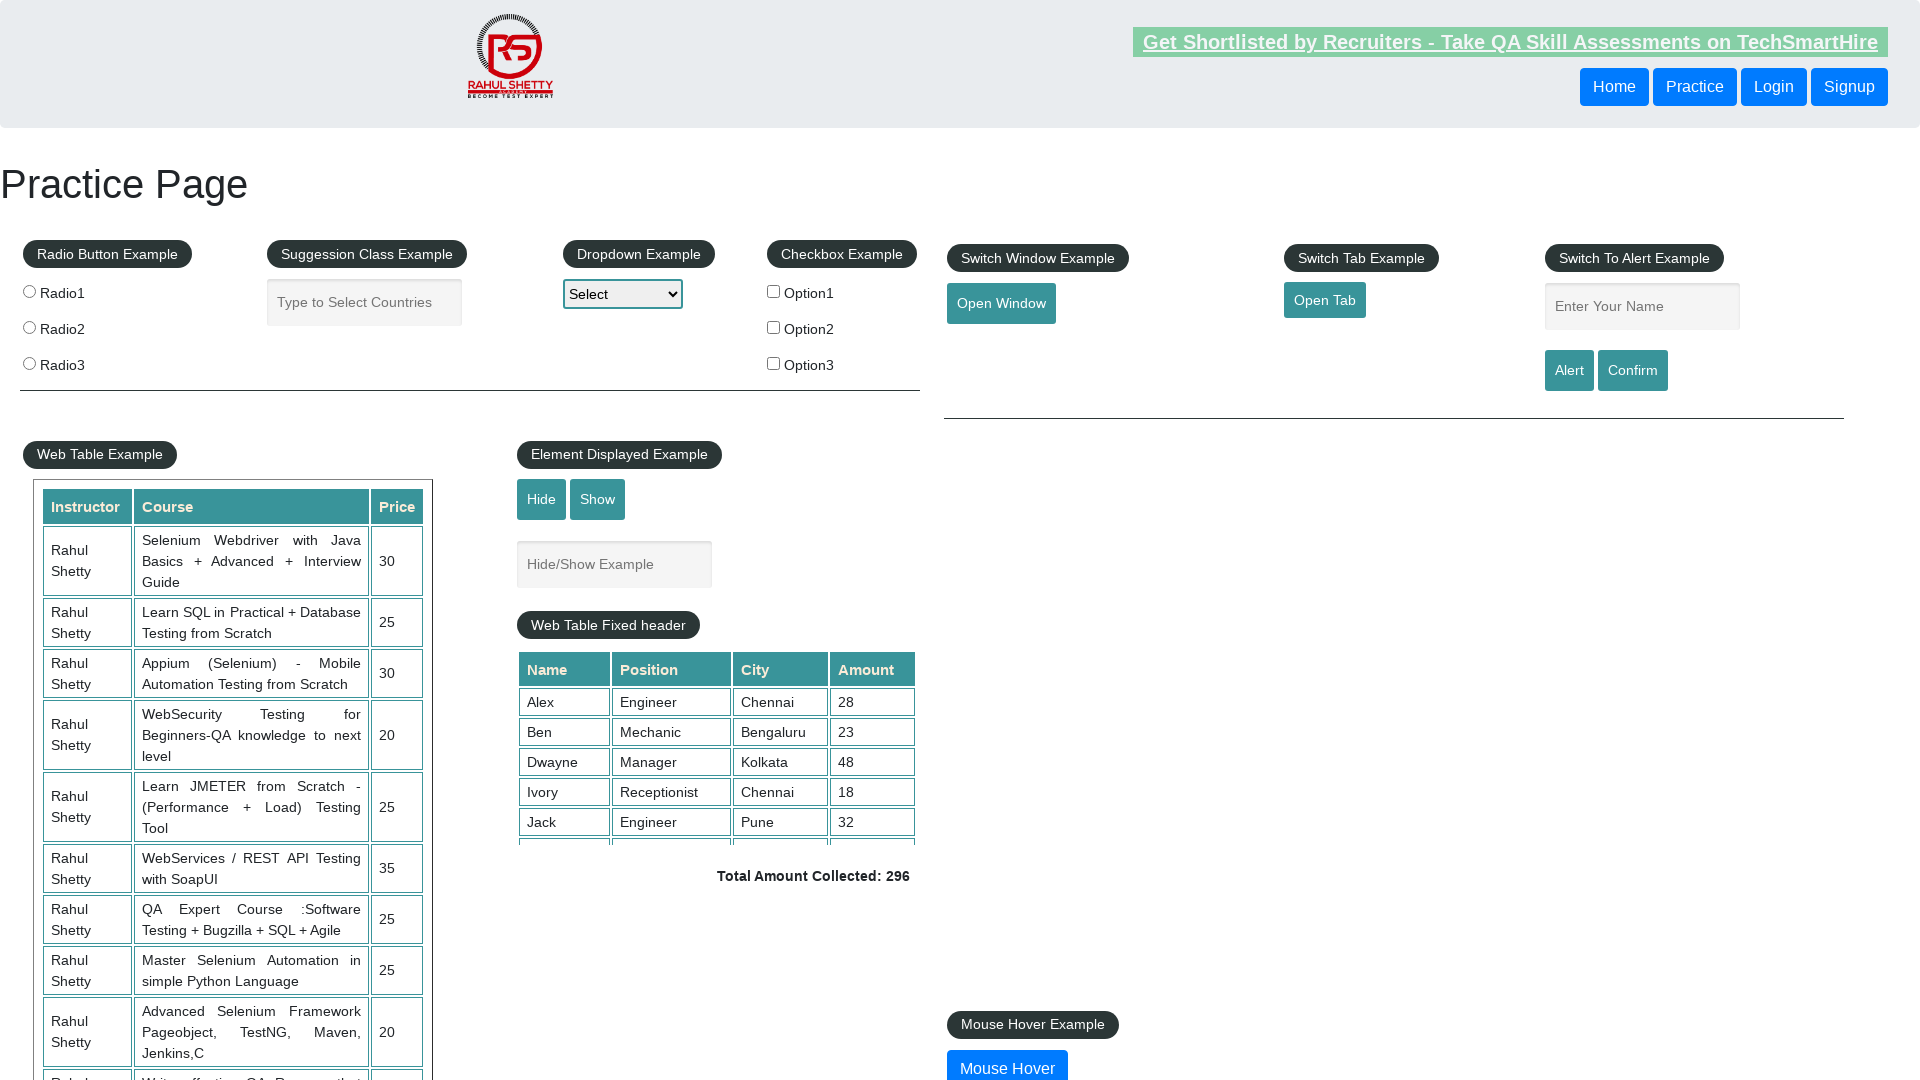

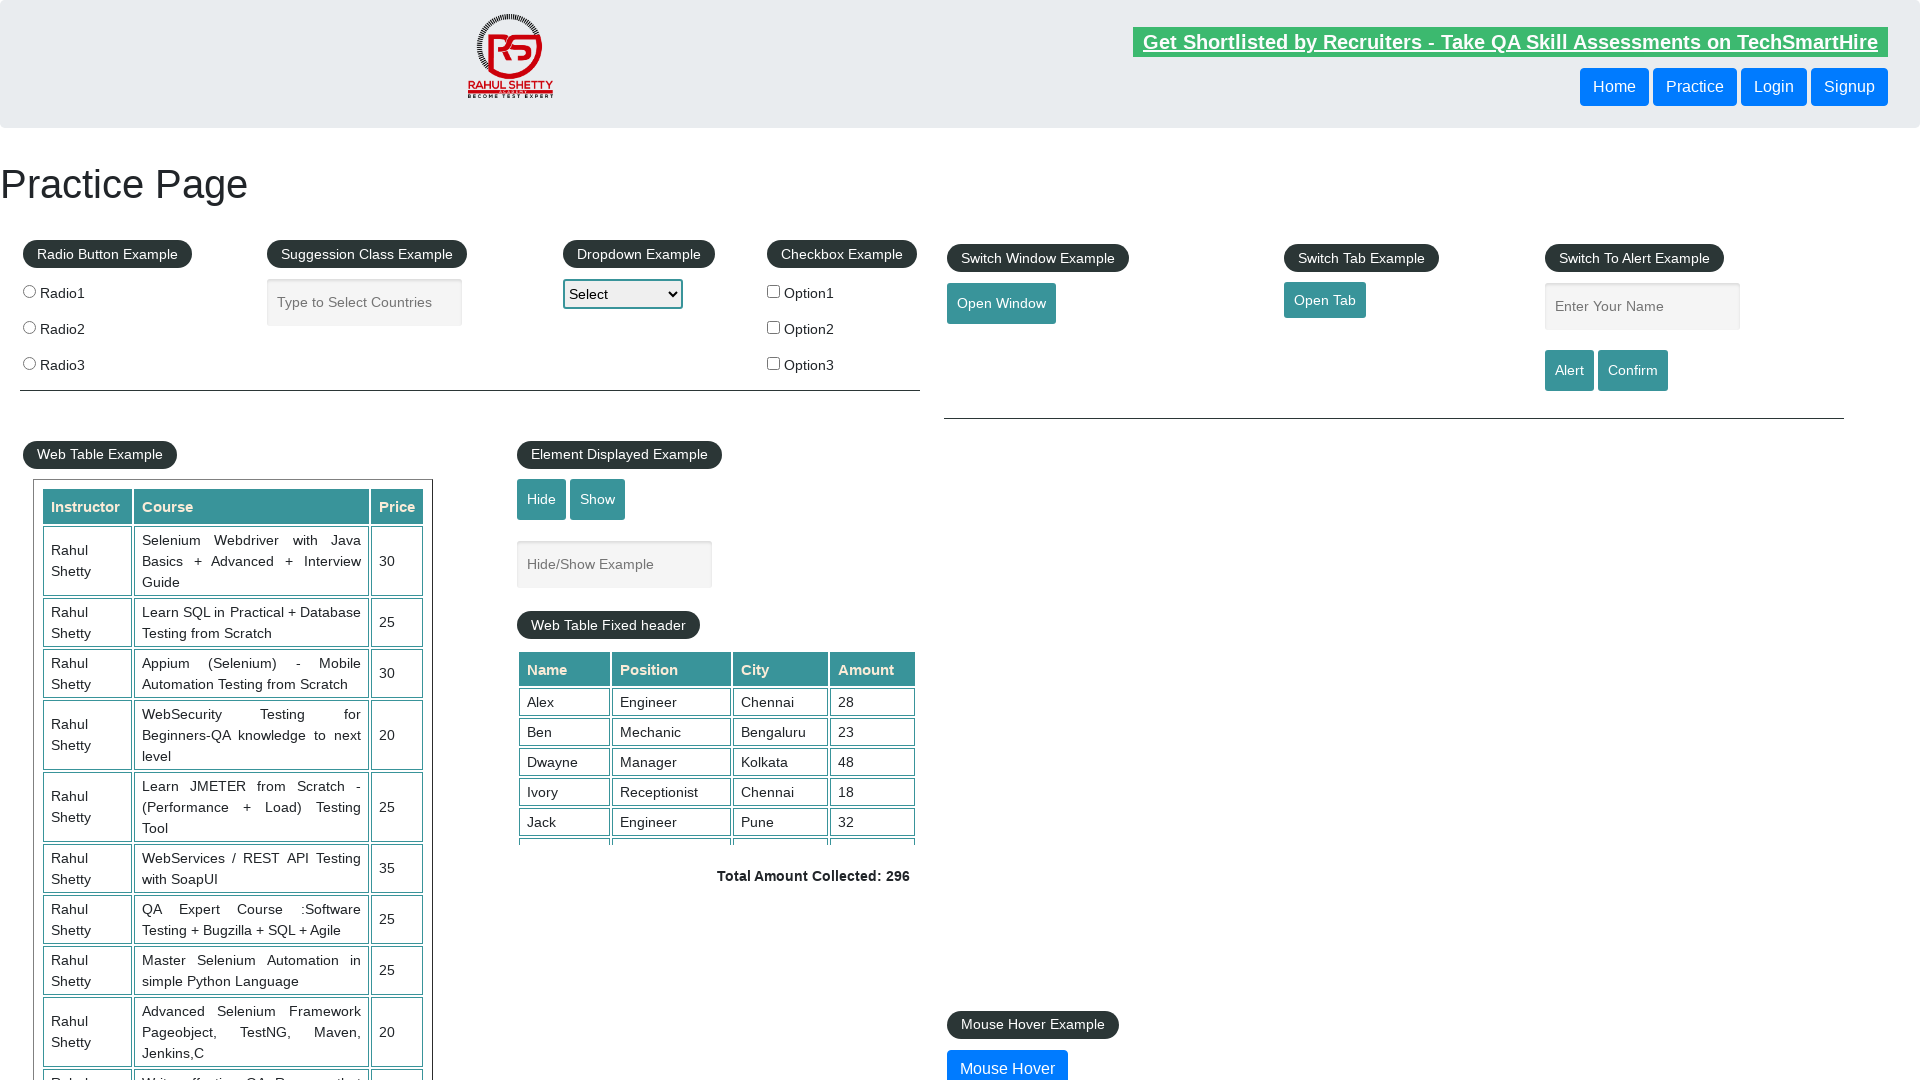